Tests that clicking the Architecture link on an article page returns to the Architecture category section

Starting URL: https://relay.prototyp.digital/category/architecture

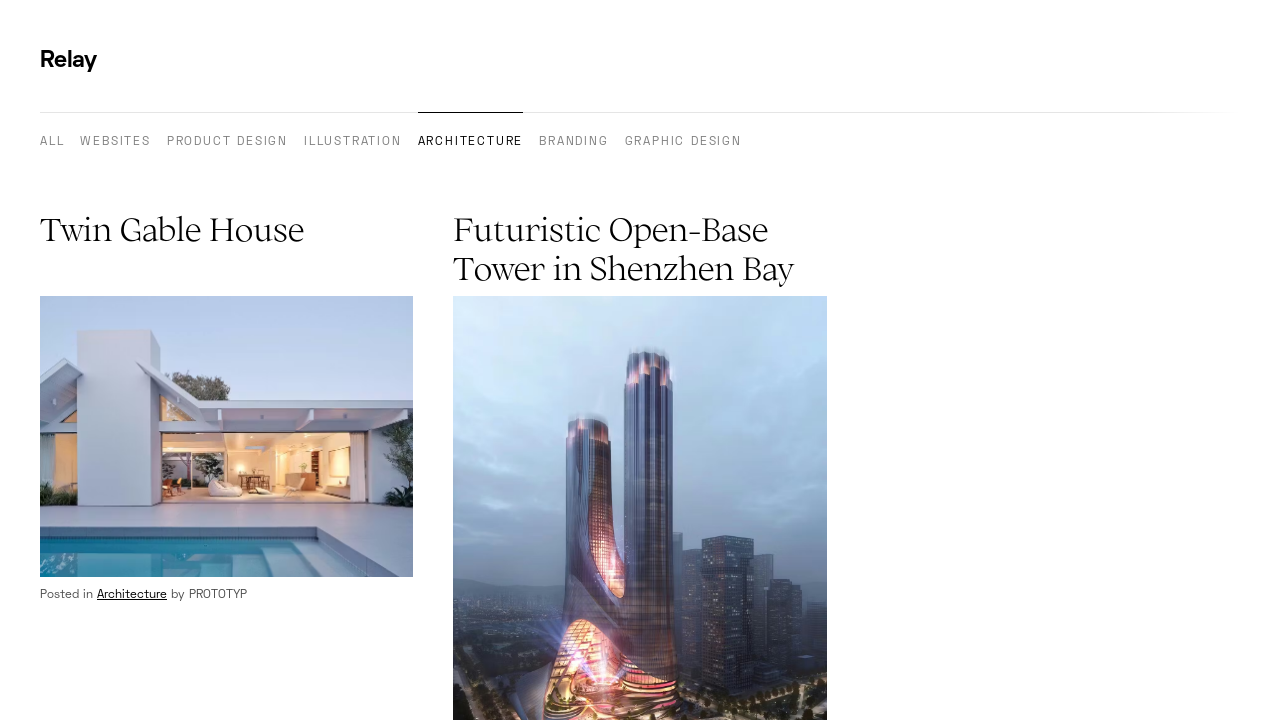

Clicked on the first article image to open article detail page at (227, 437) on article img >> nth=0
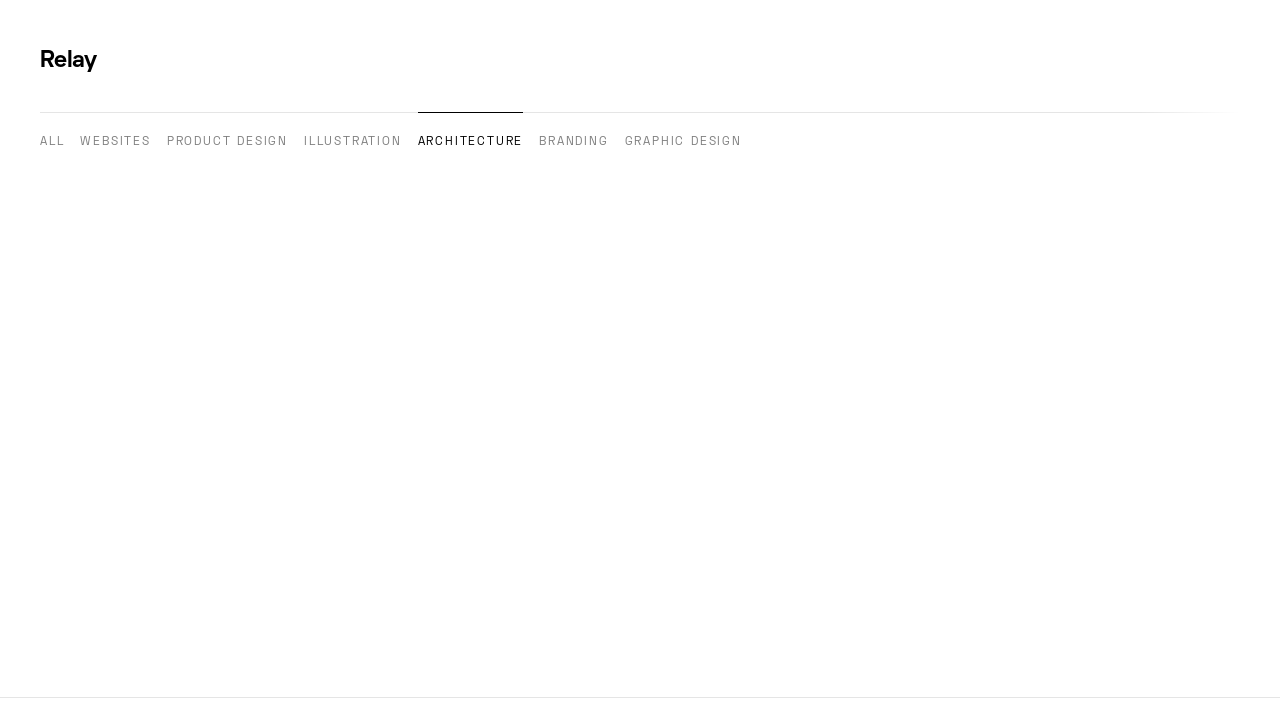

Article detail page loaded
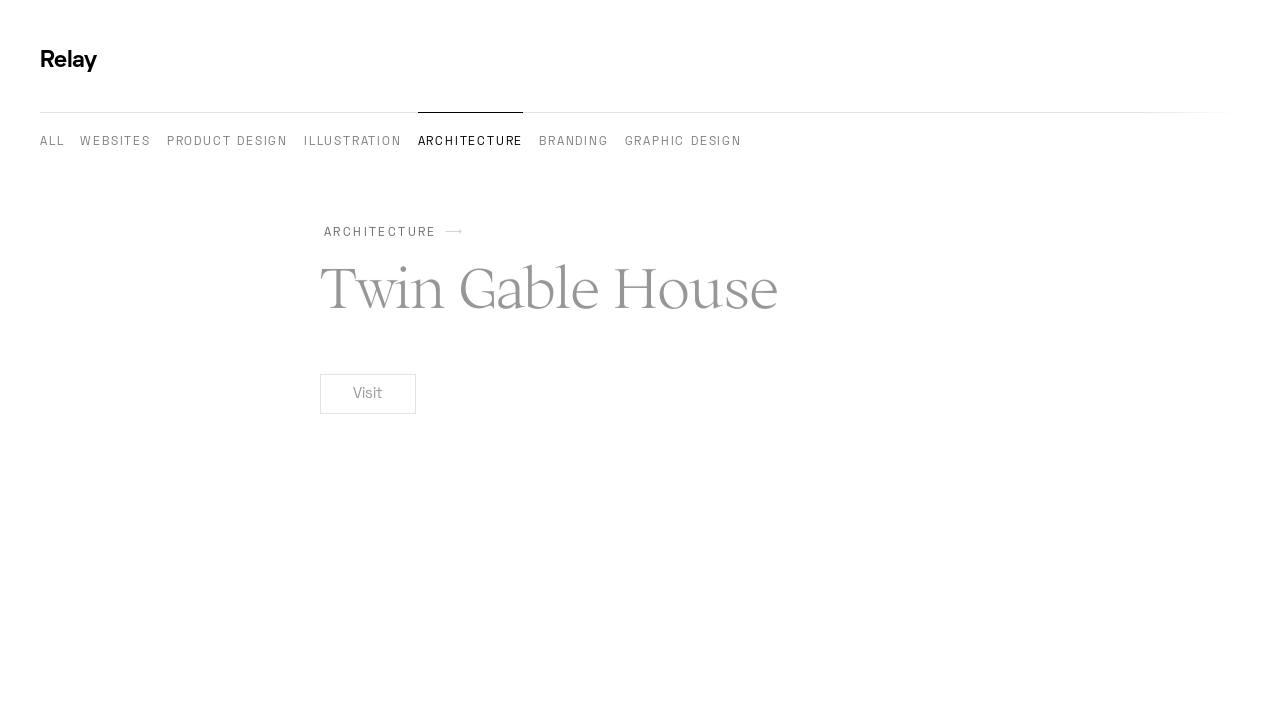

Clicked on the 'architecture ⟶' link to return to category section at (394, 229) on internal:role=link[name="architecture ⟶"i]
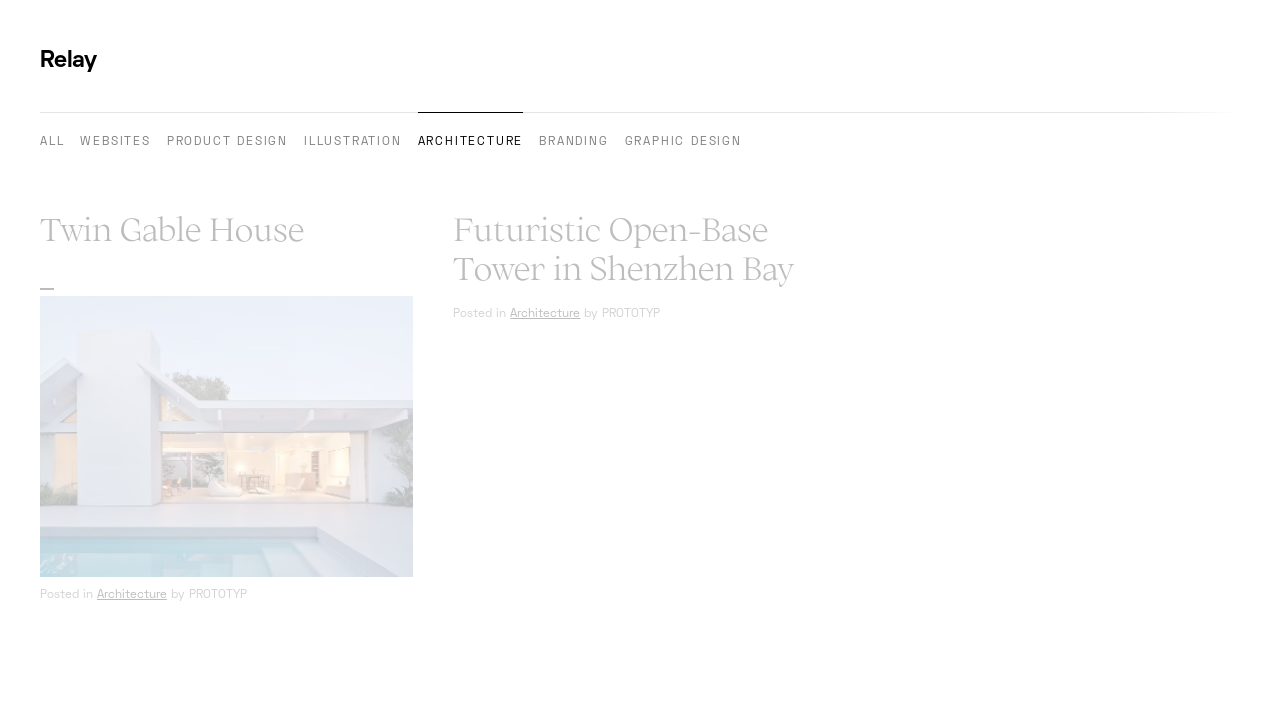

Verified navigation back to Architecture category section
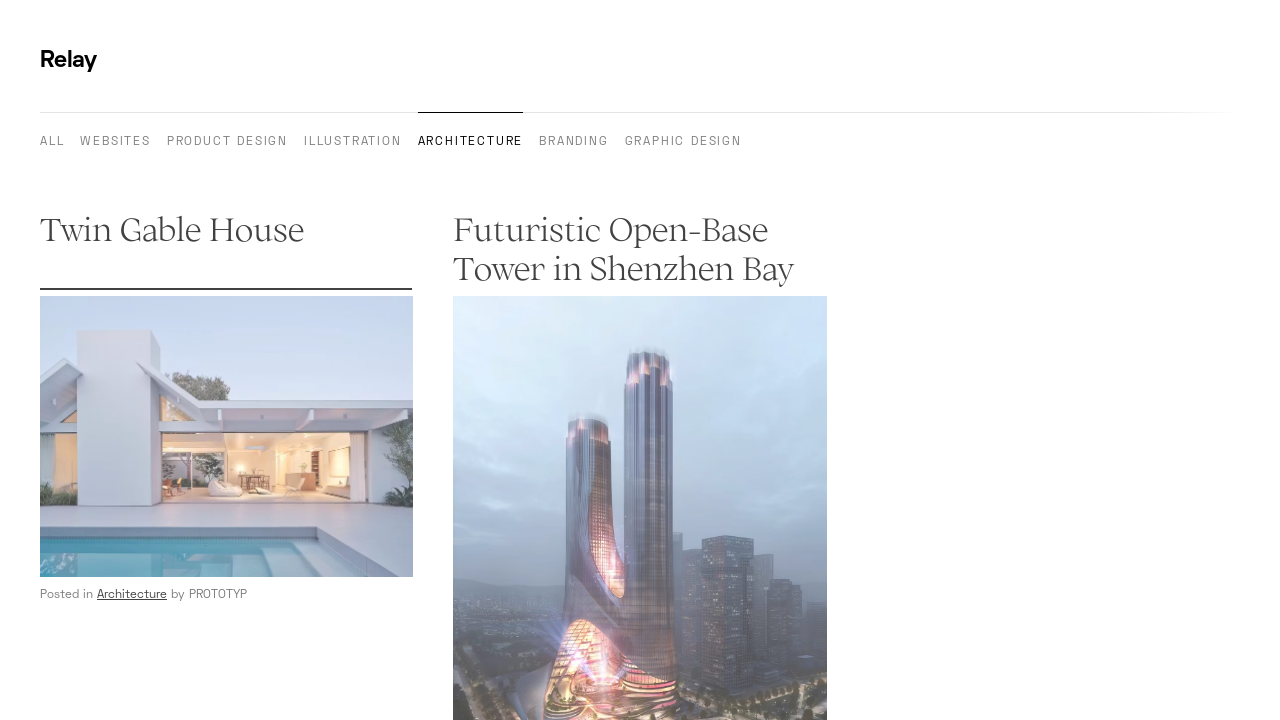

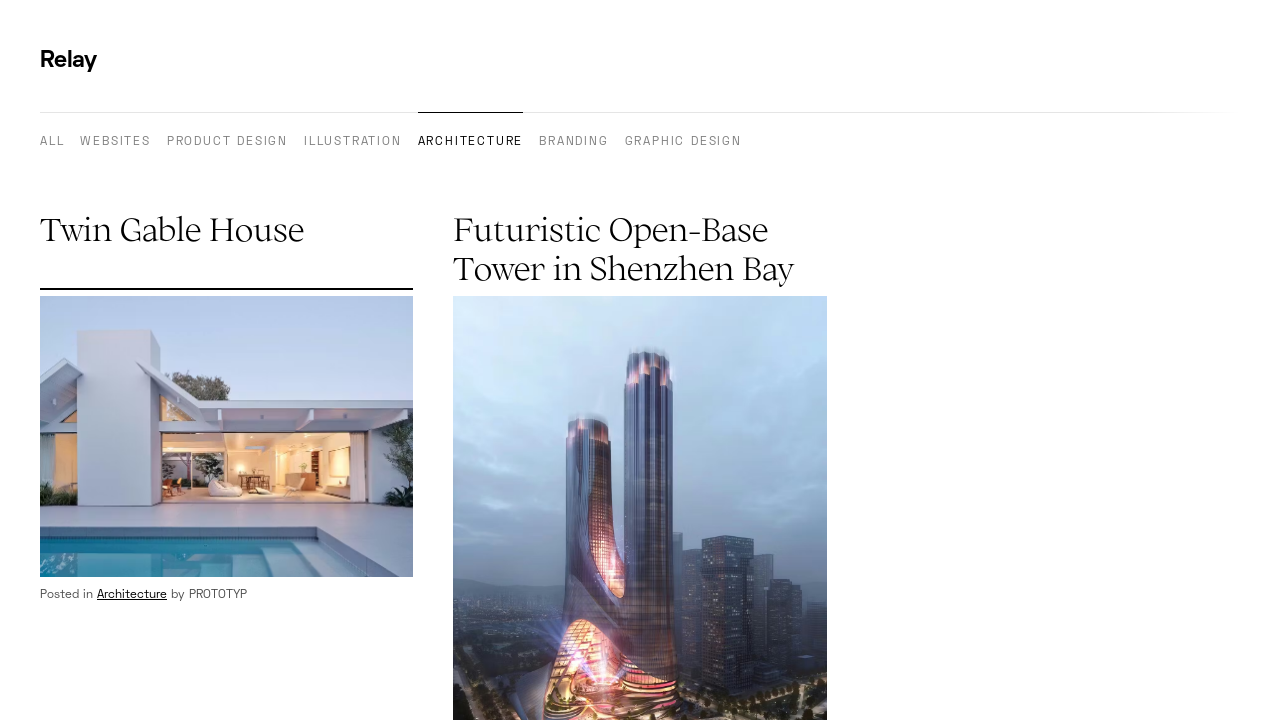